Tests registration form validation with password less than 6 characters

Starting URL: https://alada.vn/tai-khoan/dang-ky.html

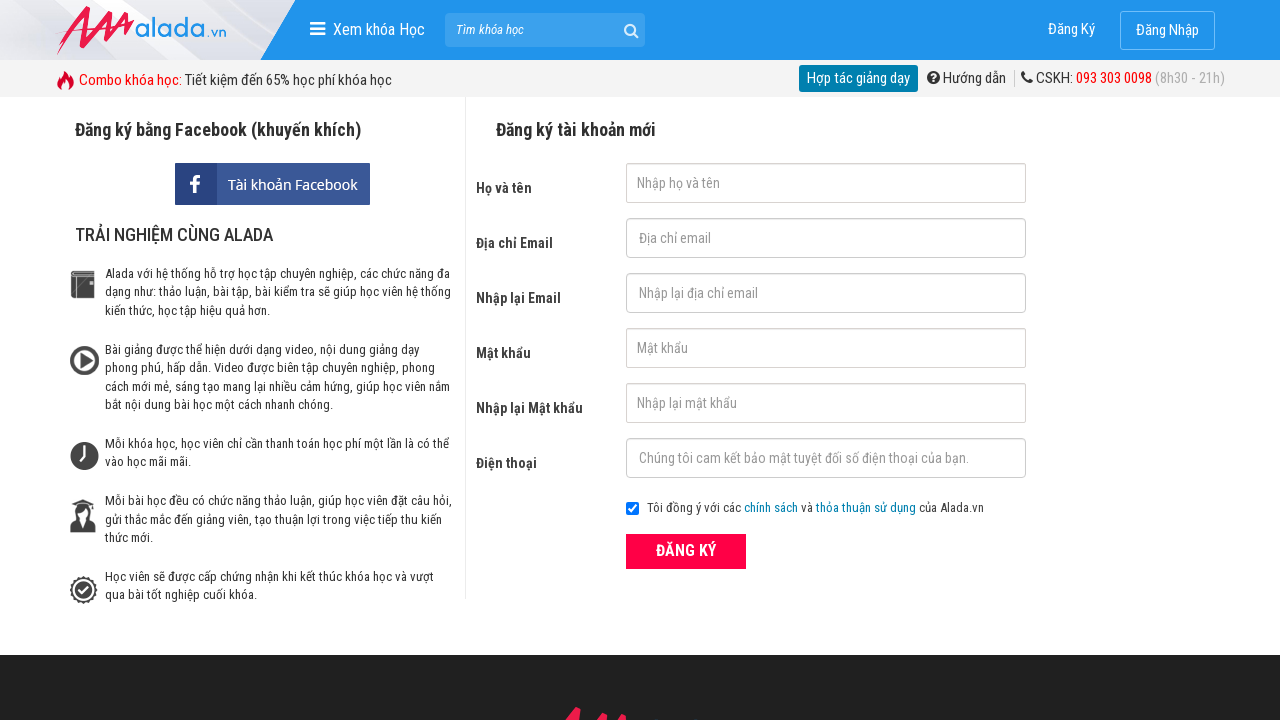

Filled first name field with 'Nguyen Van C' on #txtFirstname
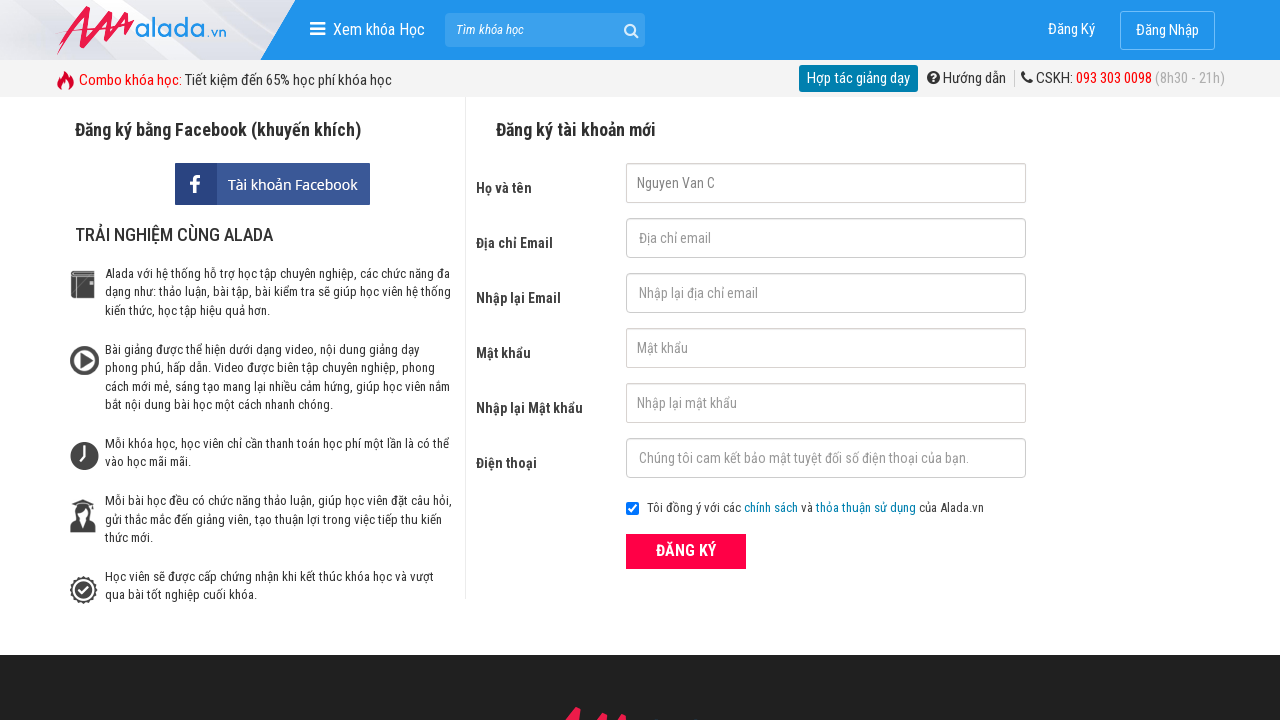

Filled email field with 'nguyenvanc@gmail.com' on #txtEmail
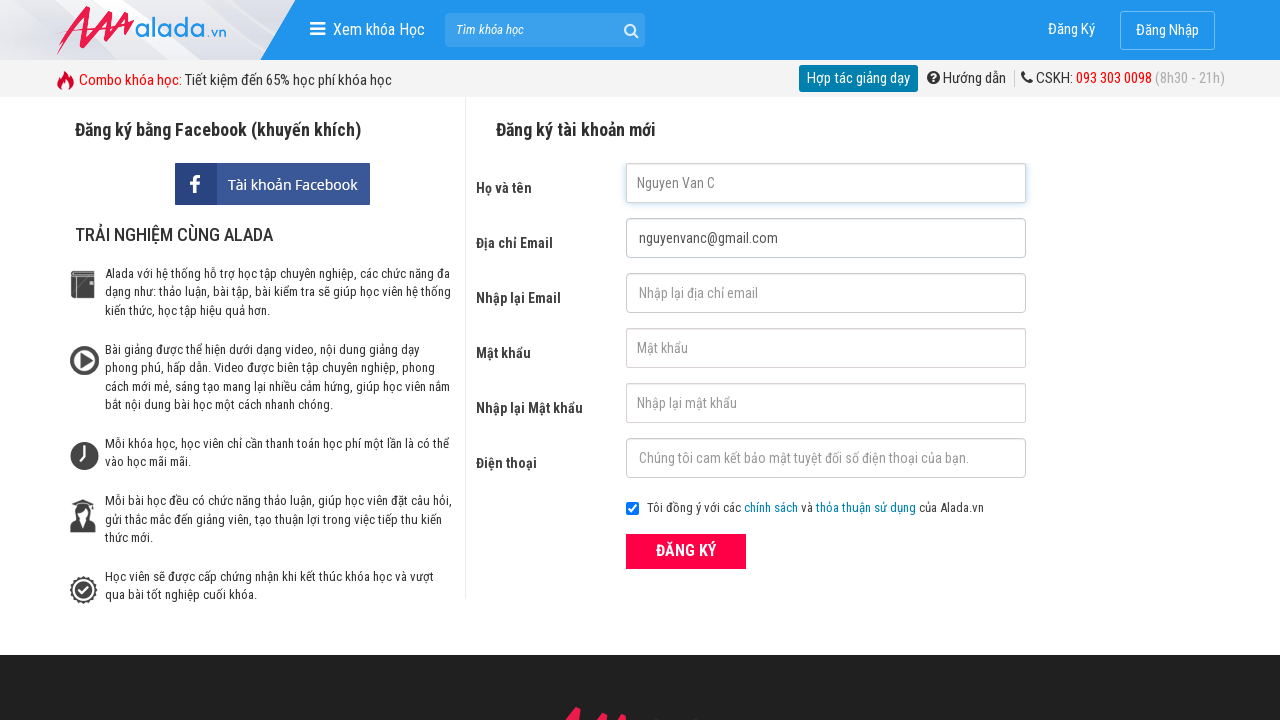

Filled confirm email field with 'nguyenvanc@gmail.com' on #txtCEmail
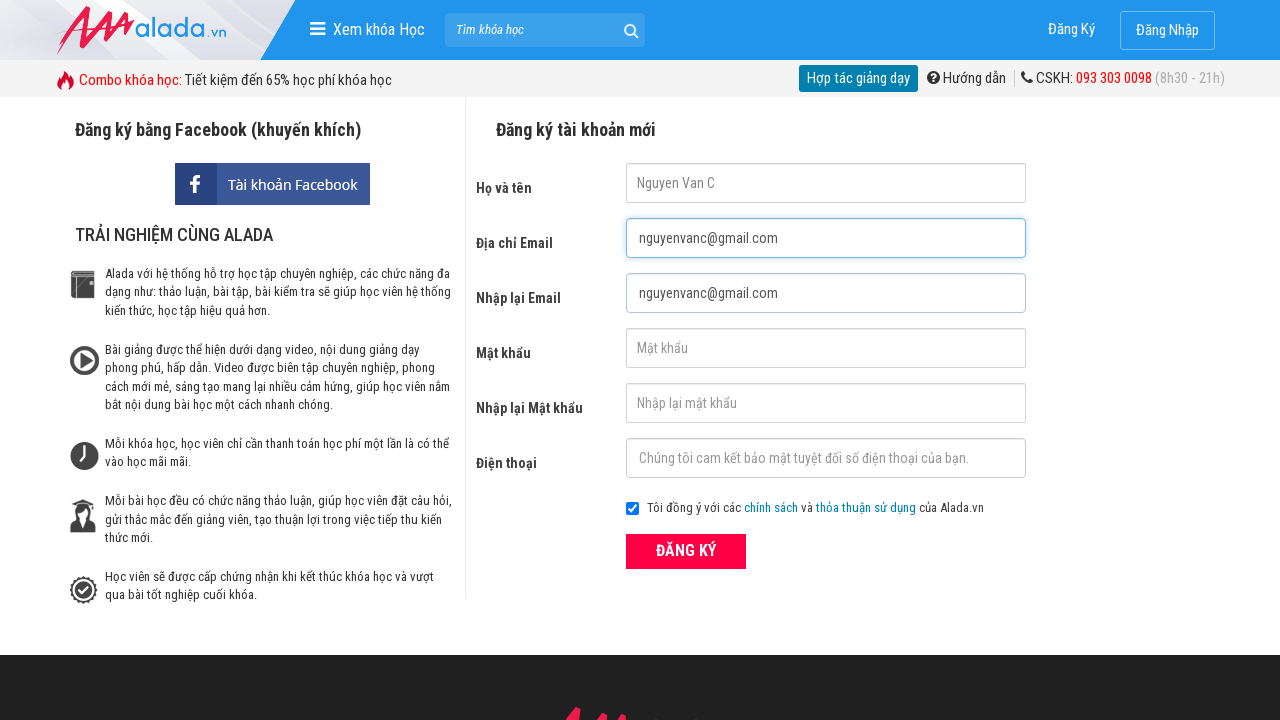

Filled password field with '123' (less than 6 characters) on #txtPassword
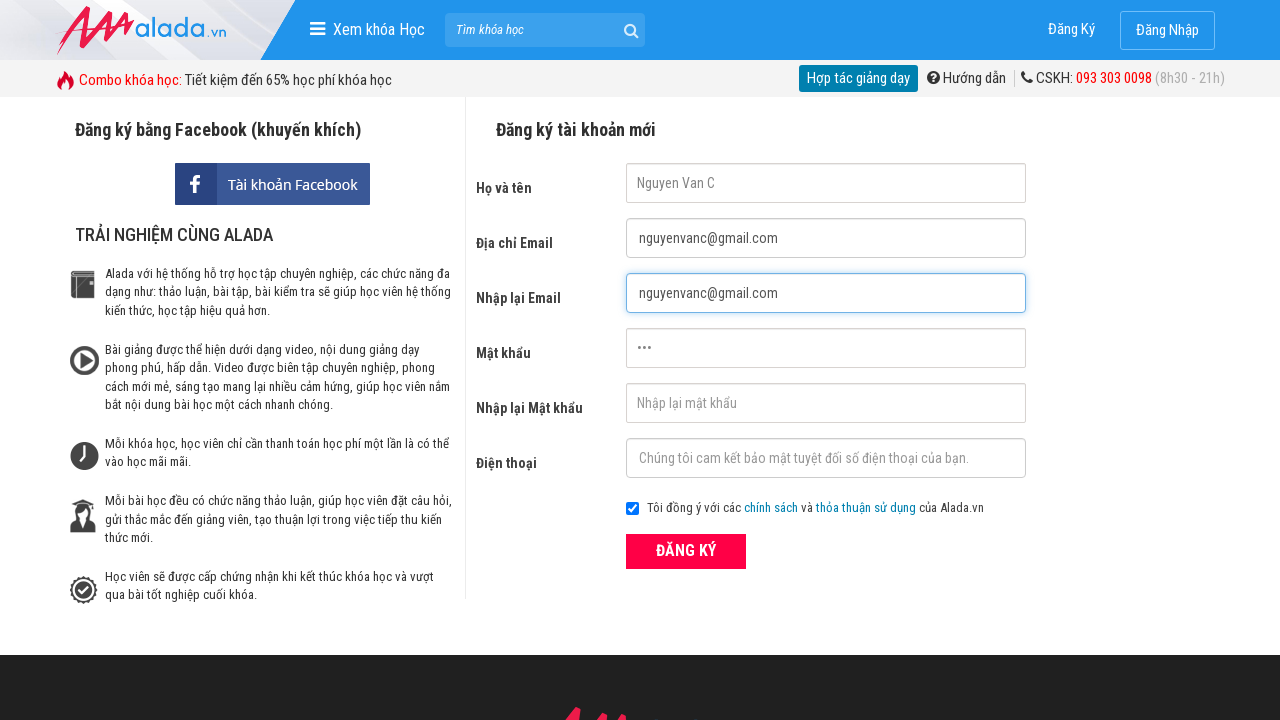

Filled confirm password field with '123' on #txtCPassword
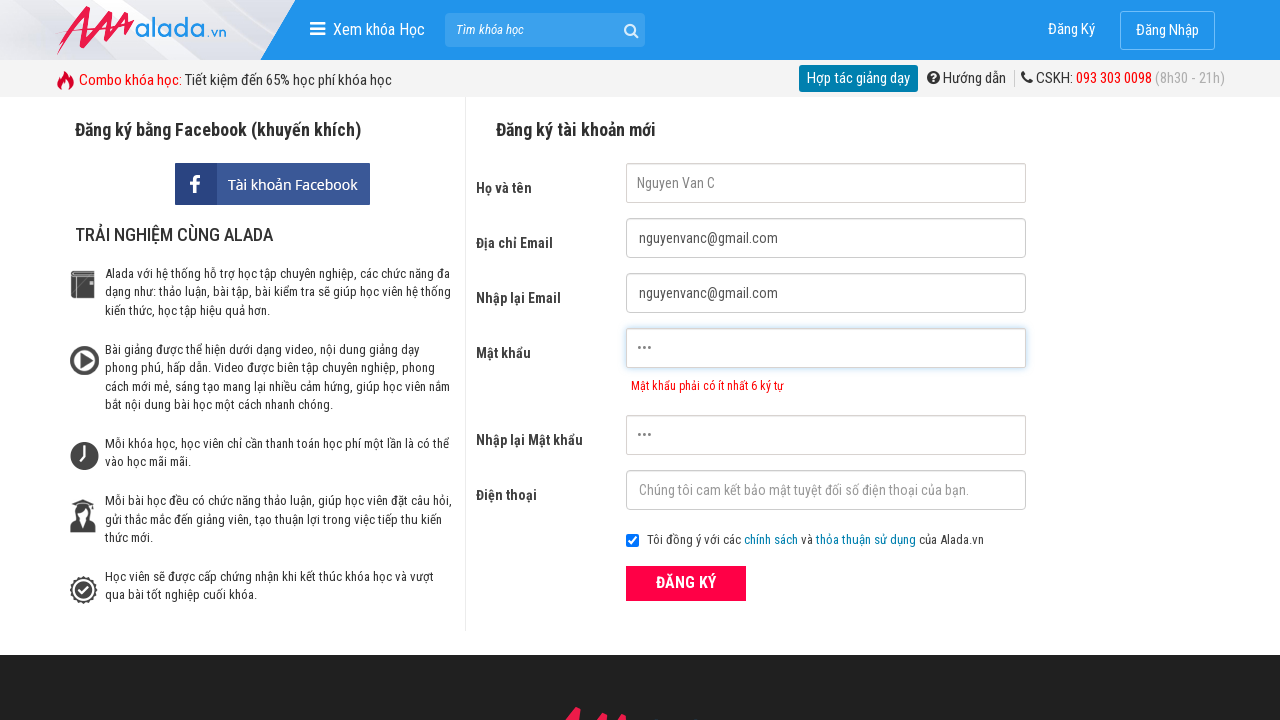

Filled phone field with '0905123456' on #txtPhone
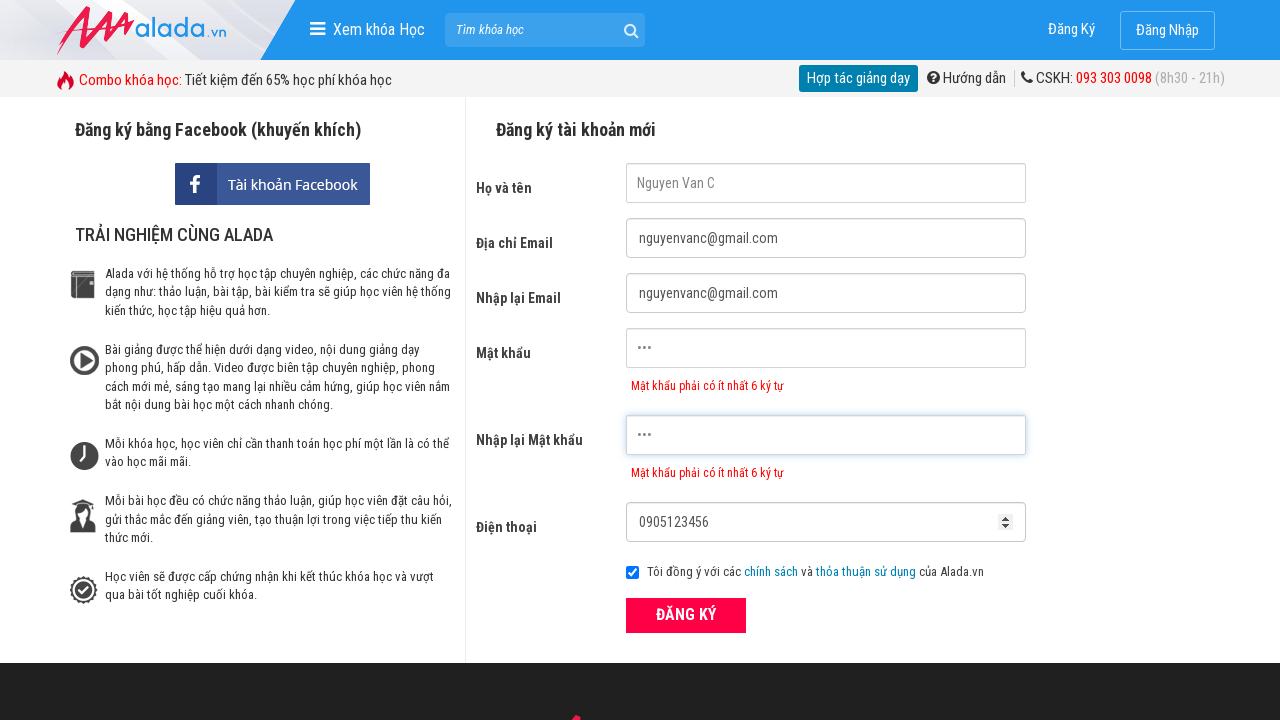

Clicked registration form submit button at (686, 615) on xpath=//form[@id='frmLogin']//button
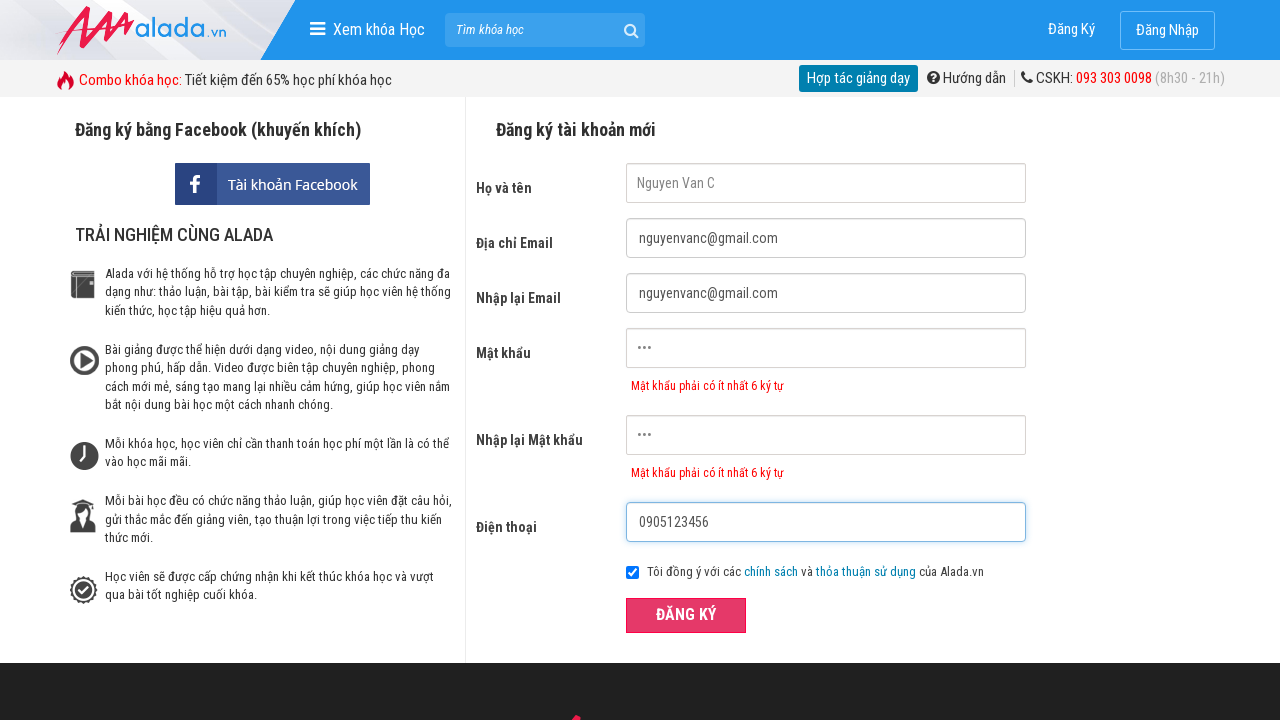

Password validation error message appeared on form
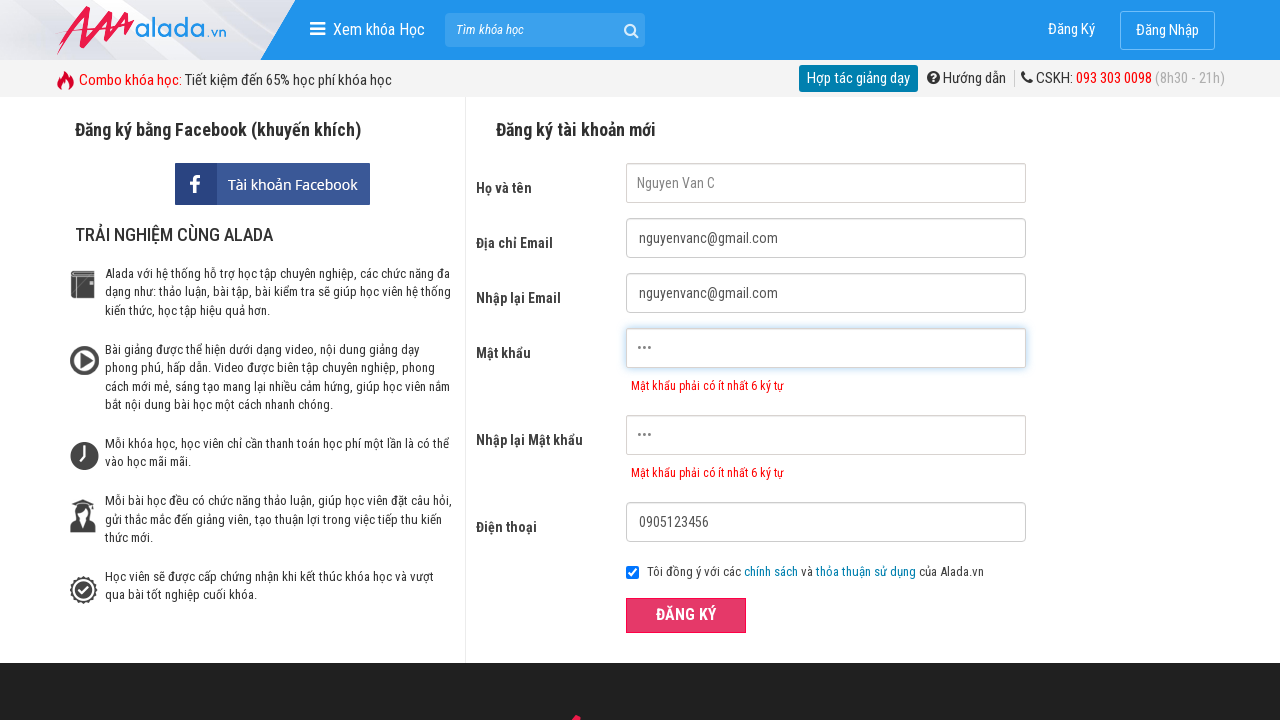

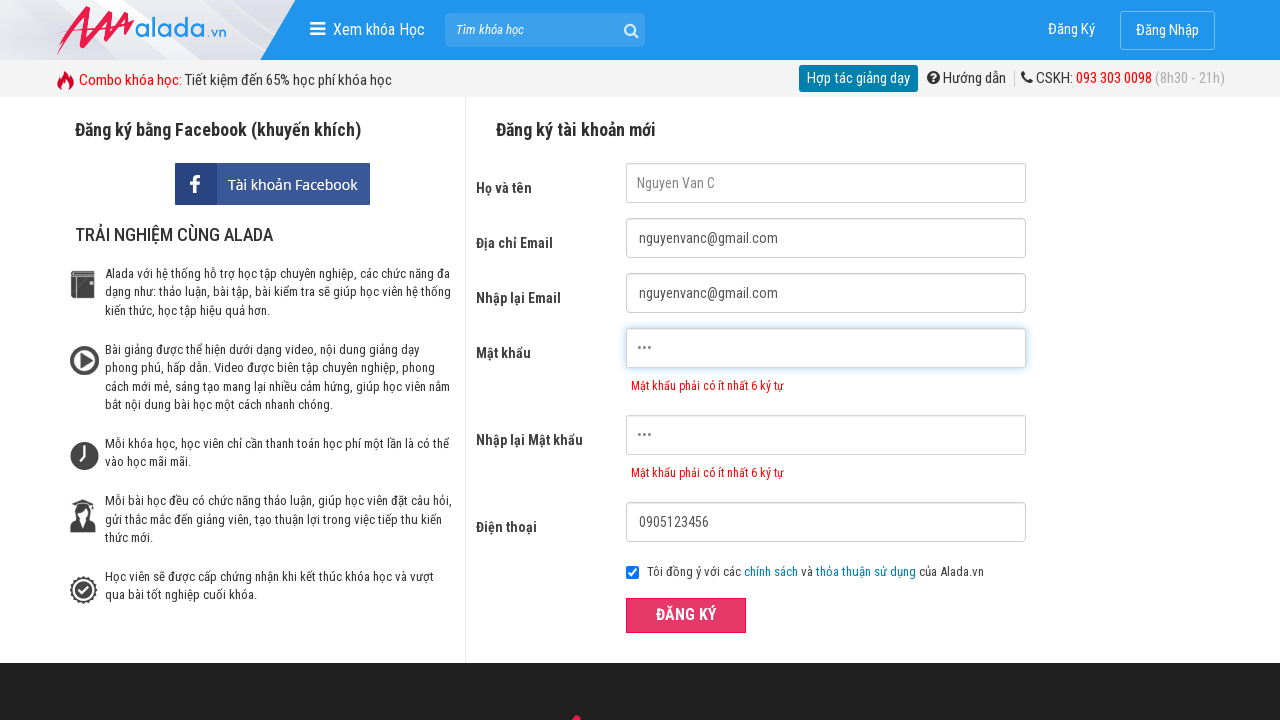